Tests checkbox functionality by clicking on a checkbox and verifying its selected state

Starting URL: https://the-internet.herokuapp.com/checkboxes

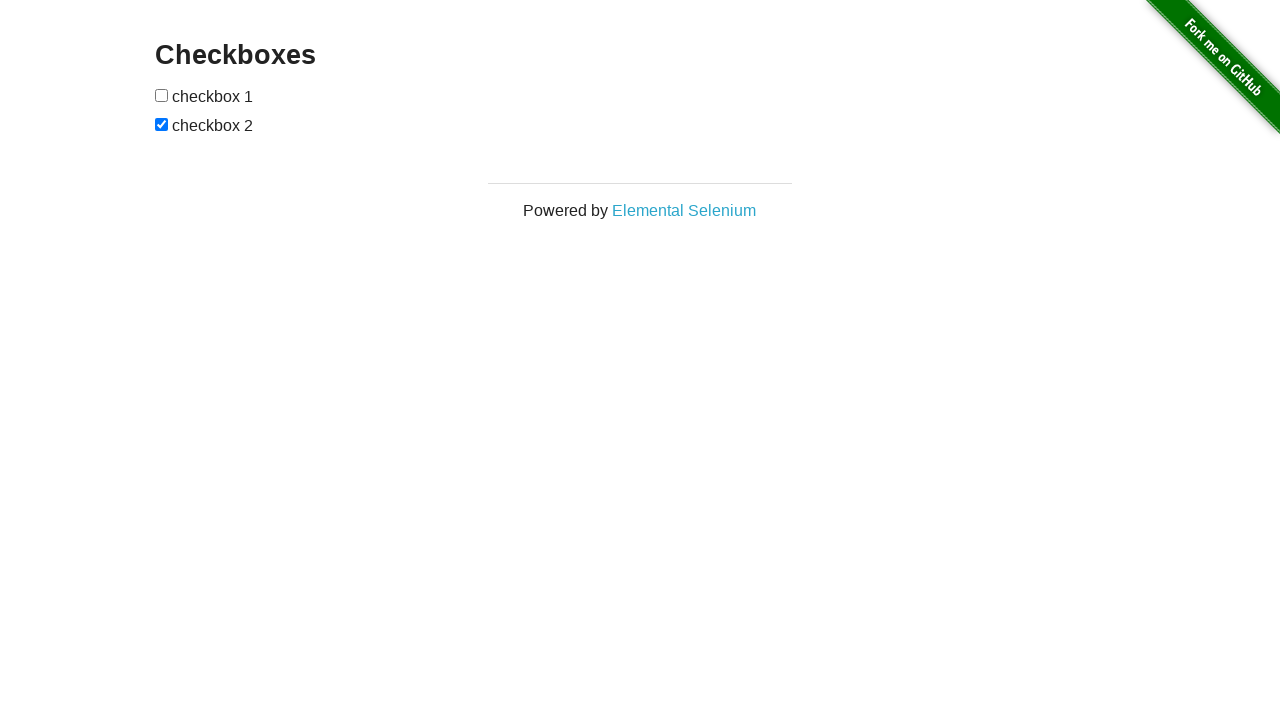

Waited for Checkboxes heading to load
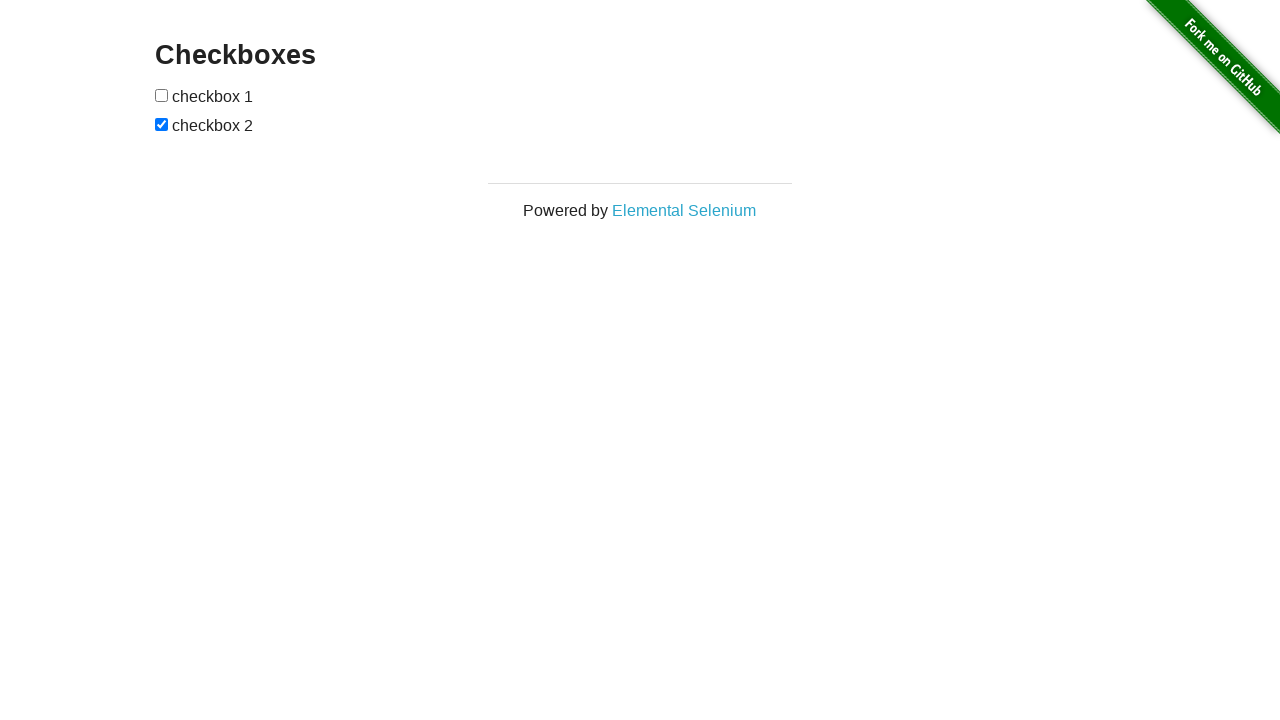

Clicked on the first checkbox at (162, 95) on xpath=//form//input[1]
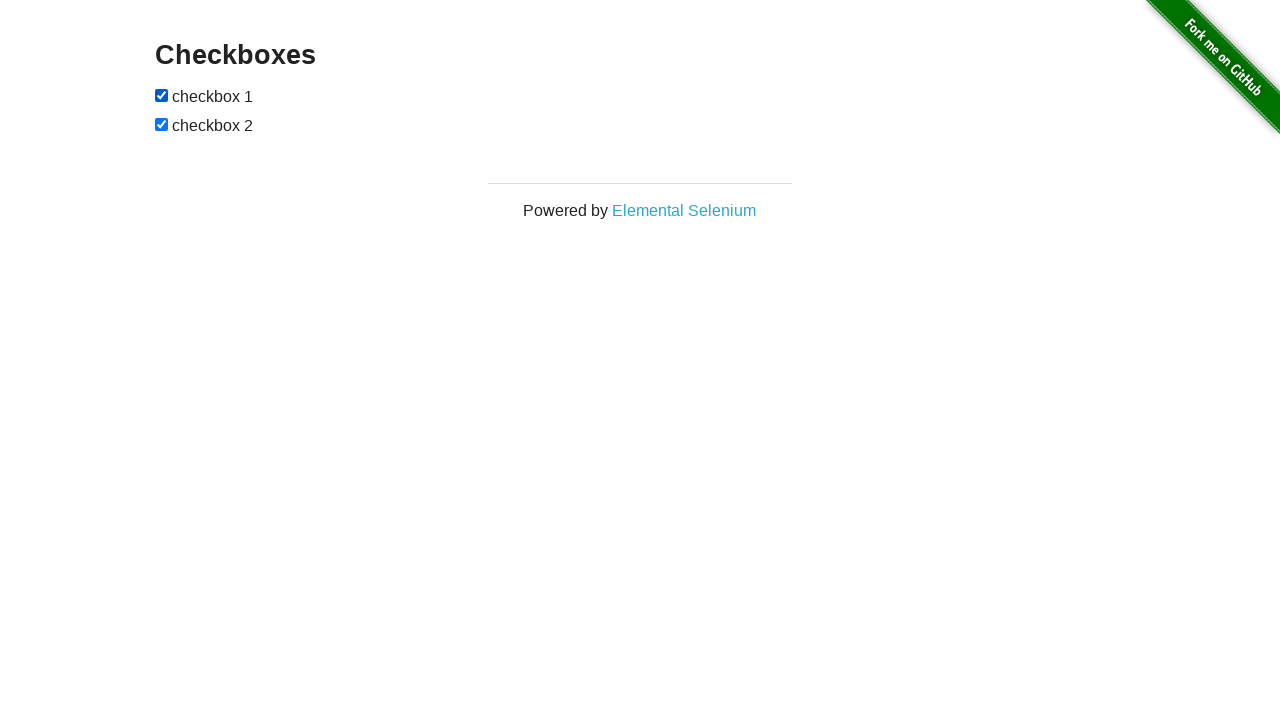

Verified that the first checkbox is now checked
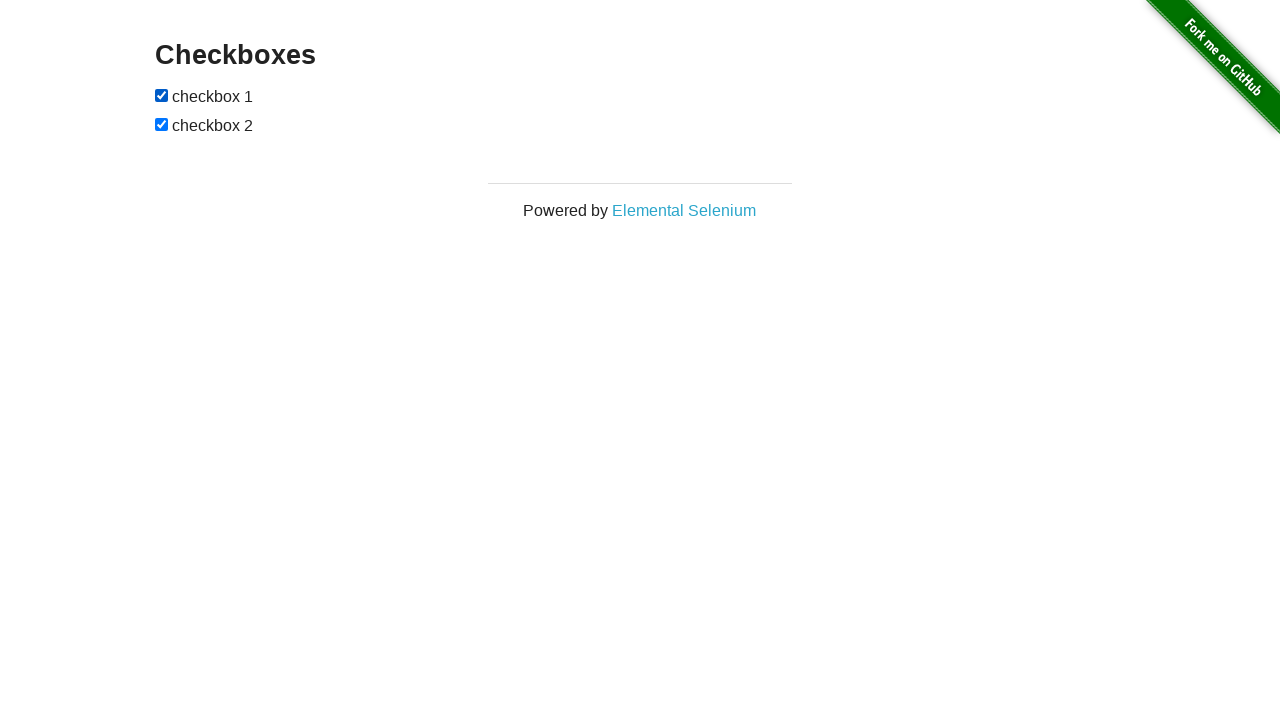

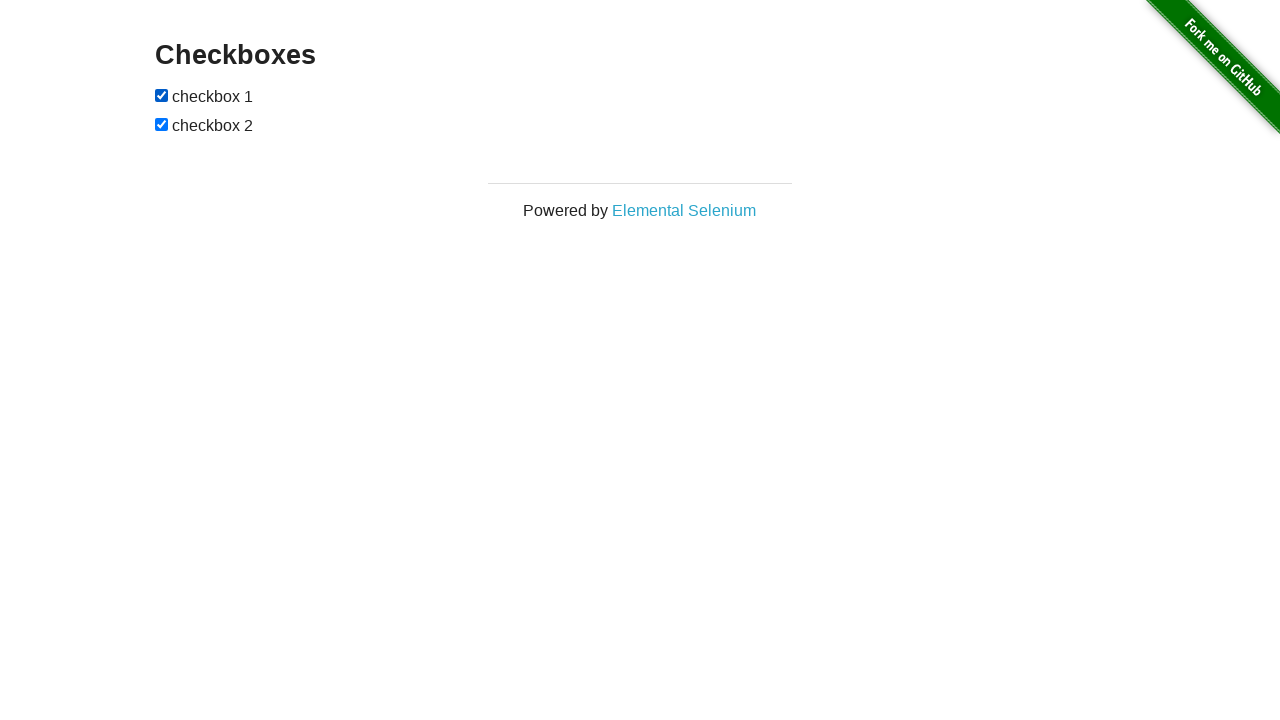